Tests a complete form submission on Formy project by filling in personal details (first name, last name, job title), selecting radio buttons, checking a checkbox, selecting from a dropdown, picking a date, and submitting the form.

Starting URL: https://formy-project.herokuapp.com/form

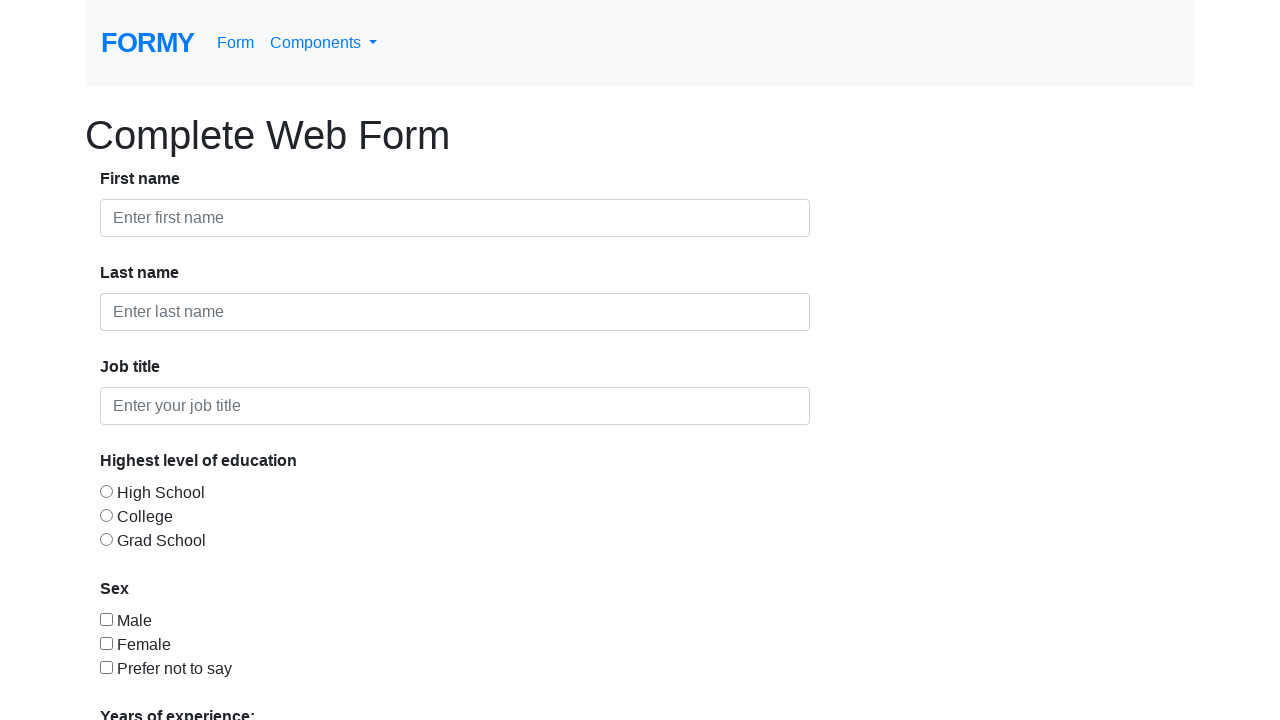

Clicked on first name field at (455, 218) on #first-name
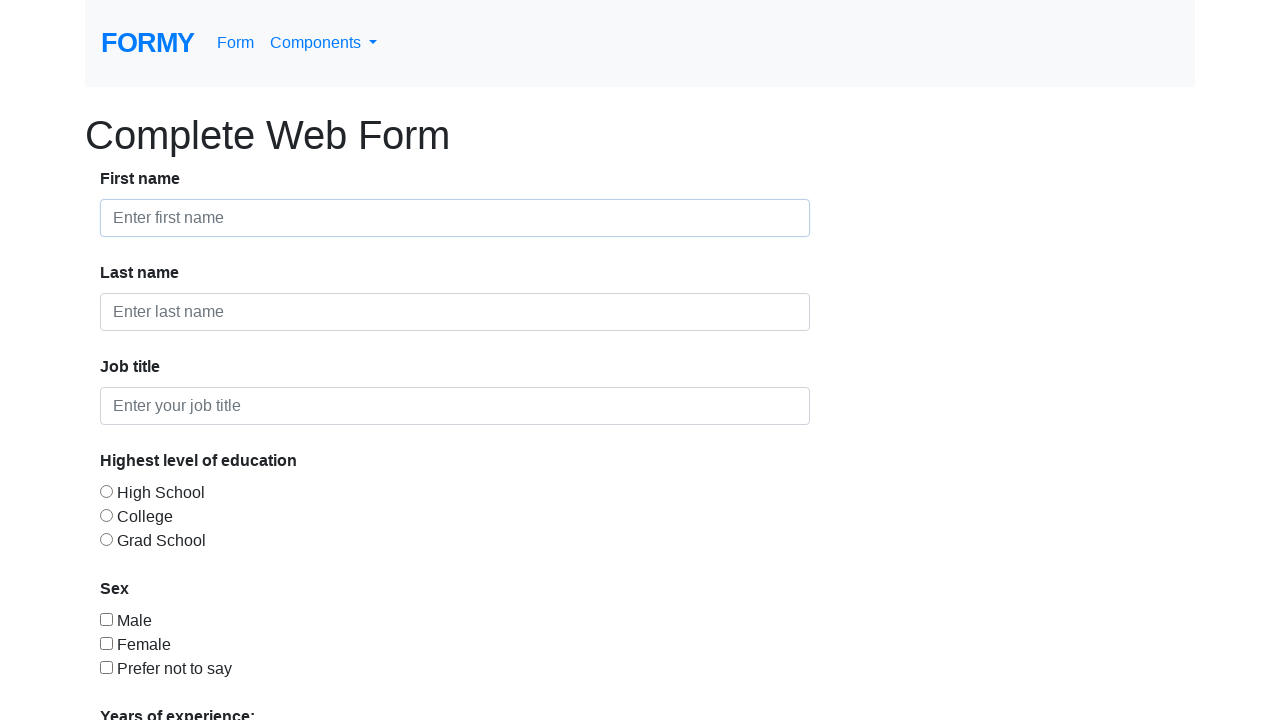

Filled first name field with 'maulidya' on #first-name
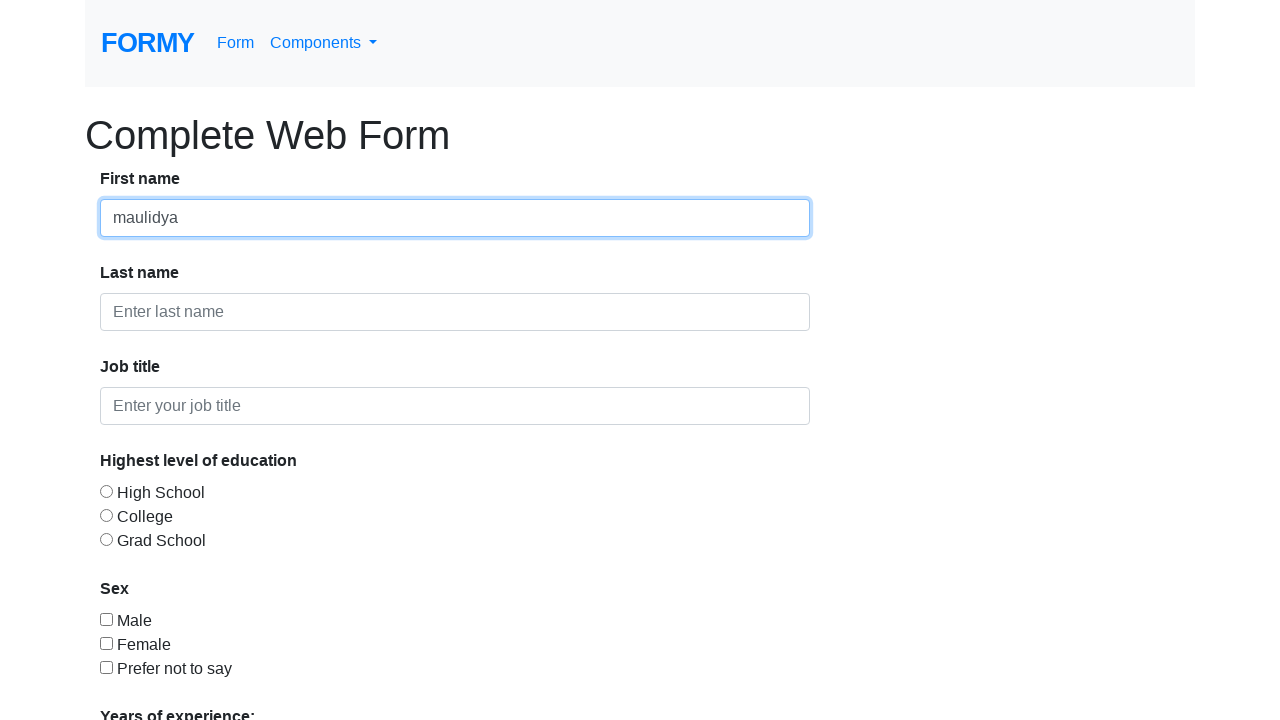

Clicked on last name field at (455, 312) on #last-name
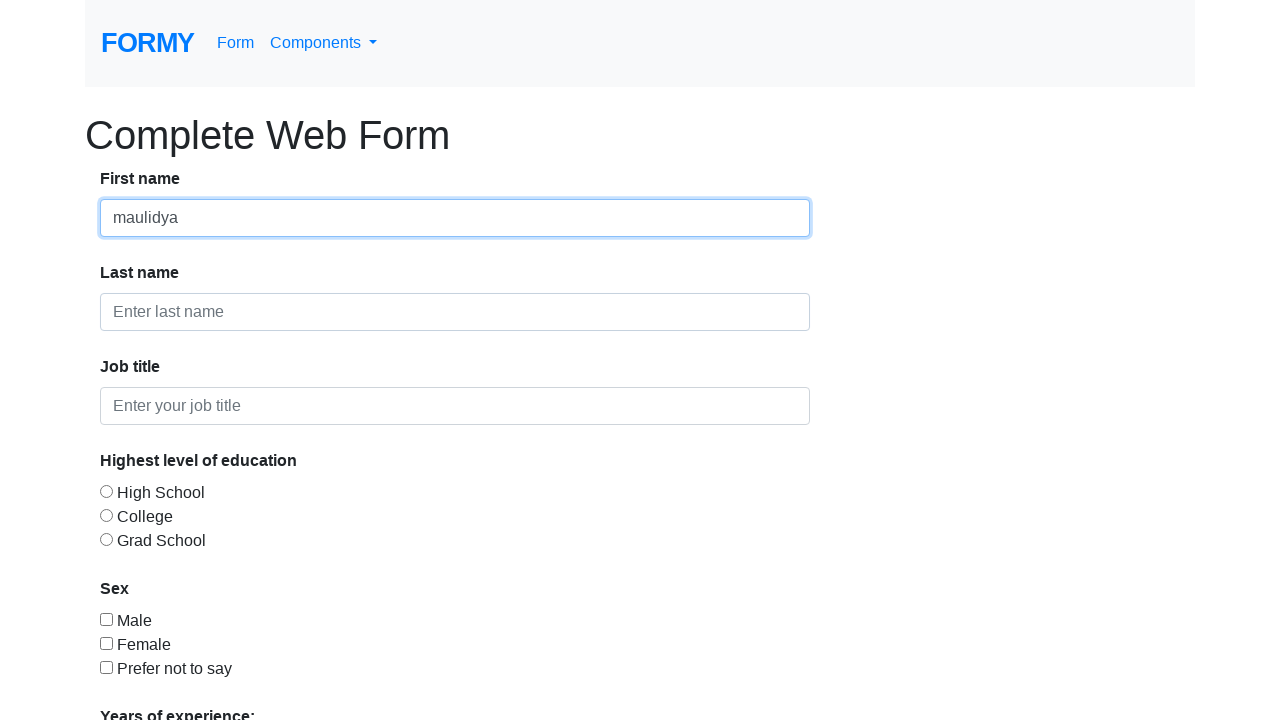

Filled last name field with 'amanda' on #last-name
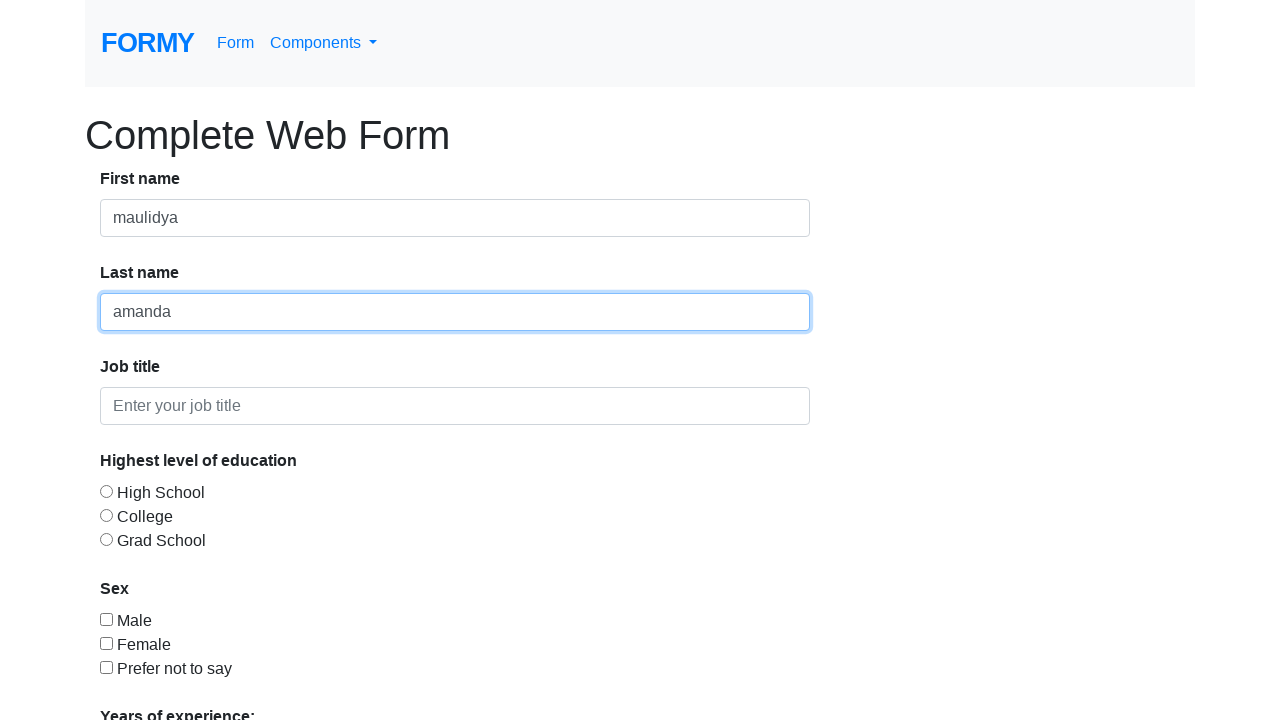

Clicked on job title field at (455, 406) on #job-title
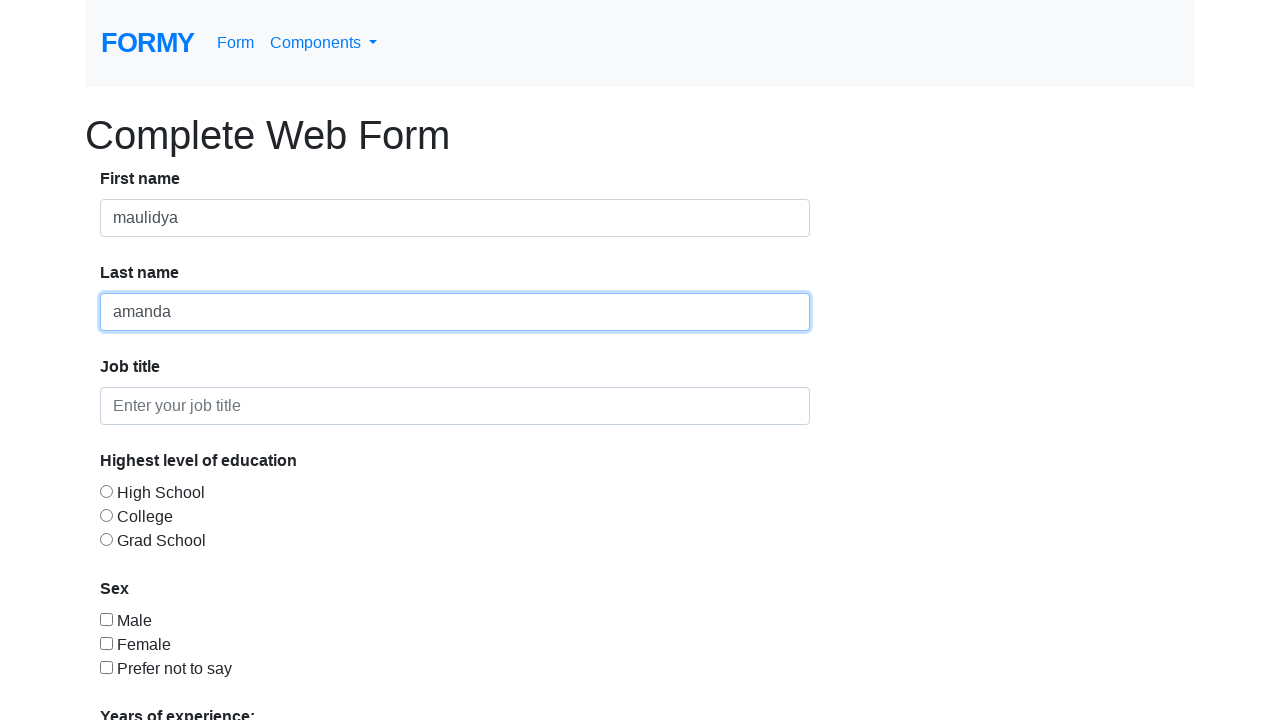

Filled job title field with 'quality assurance' on #job-title
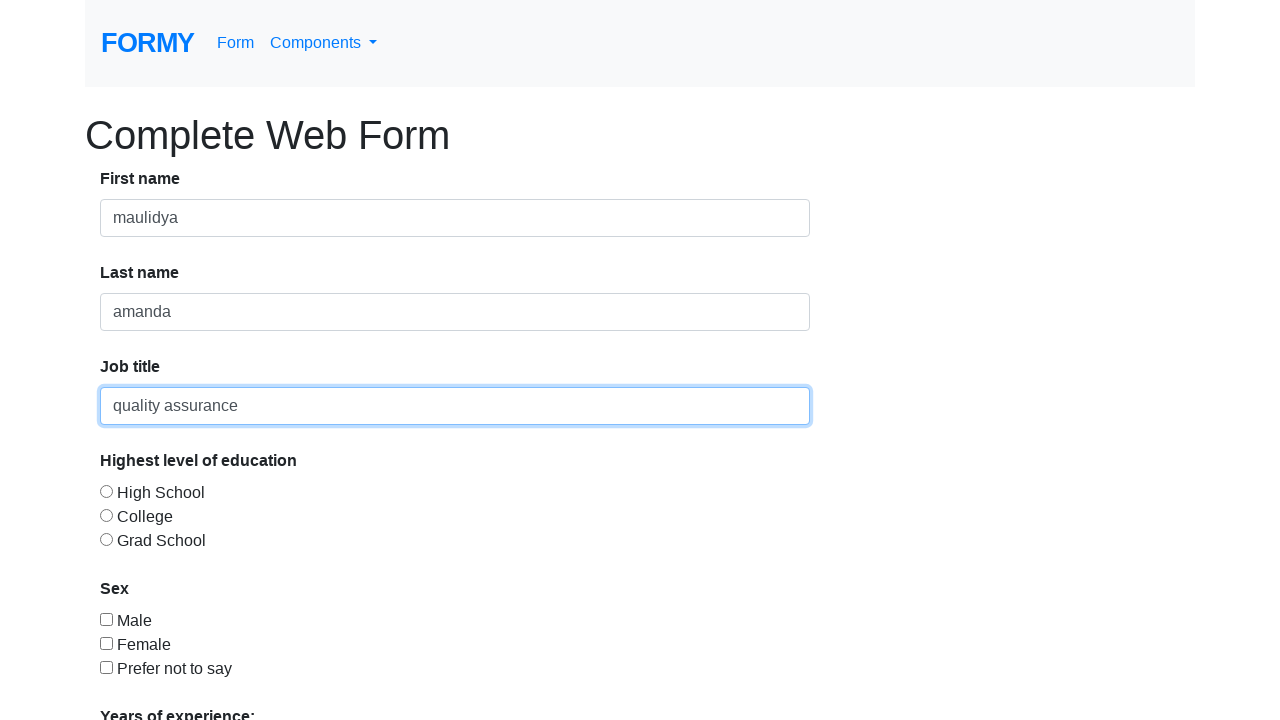

Clicked radio button 1 at (106, 491) on #radio-button-1
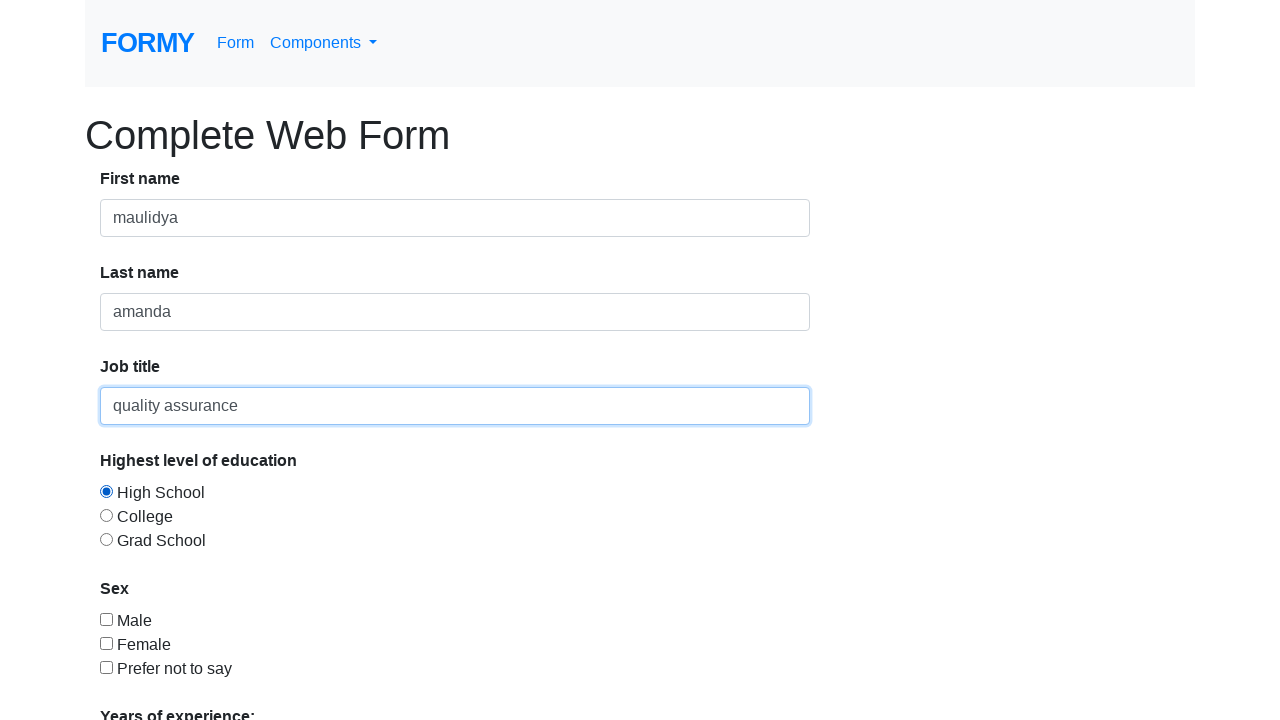

Clicked radio button 2 at (106, 515) on #radio-button-2
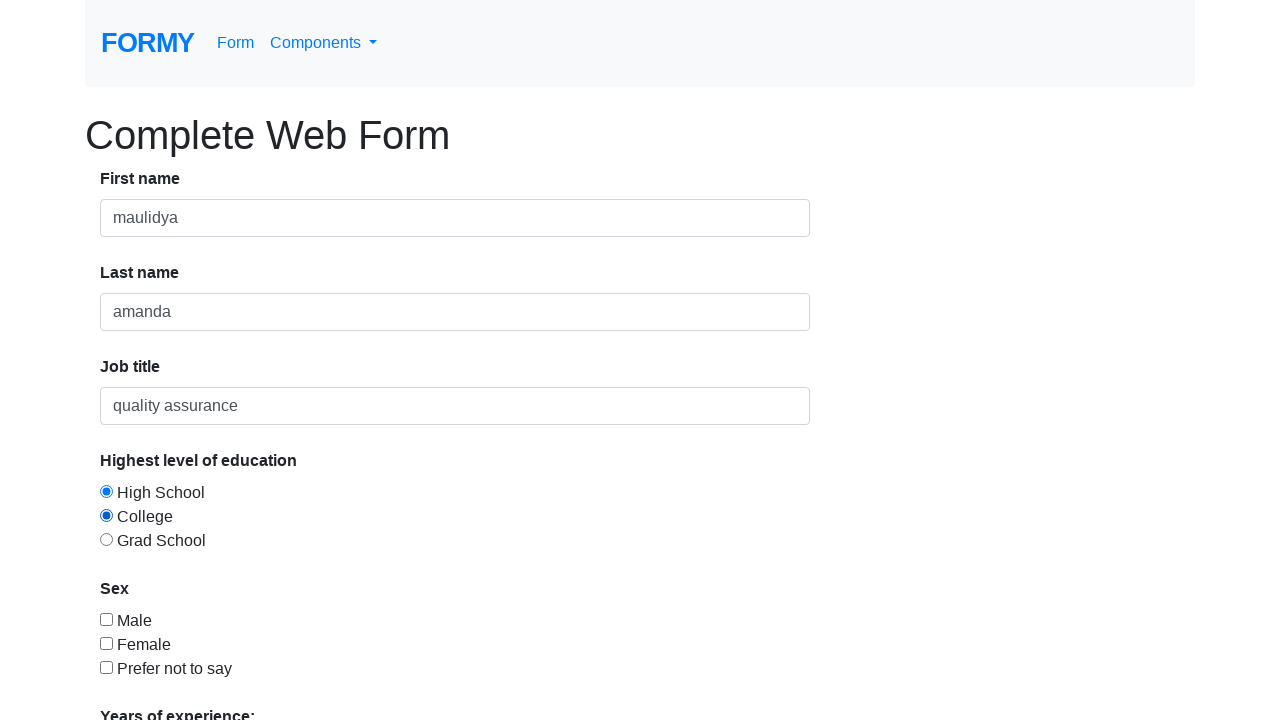

Clicked radio button 3 (final selection) at (106, 539) on #radio-button-3
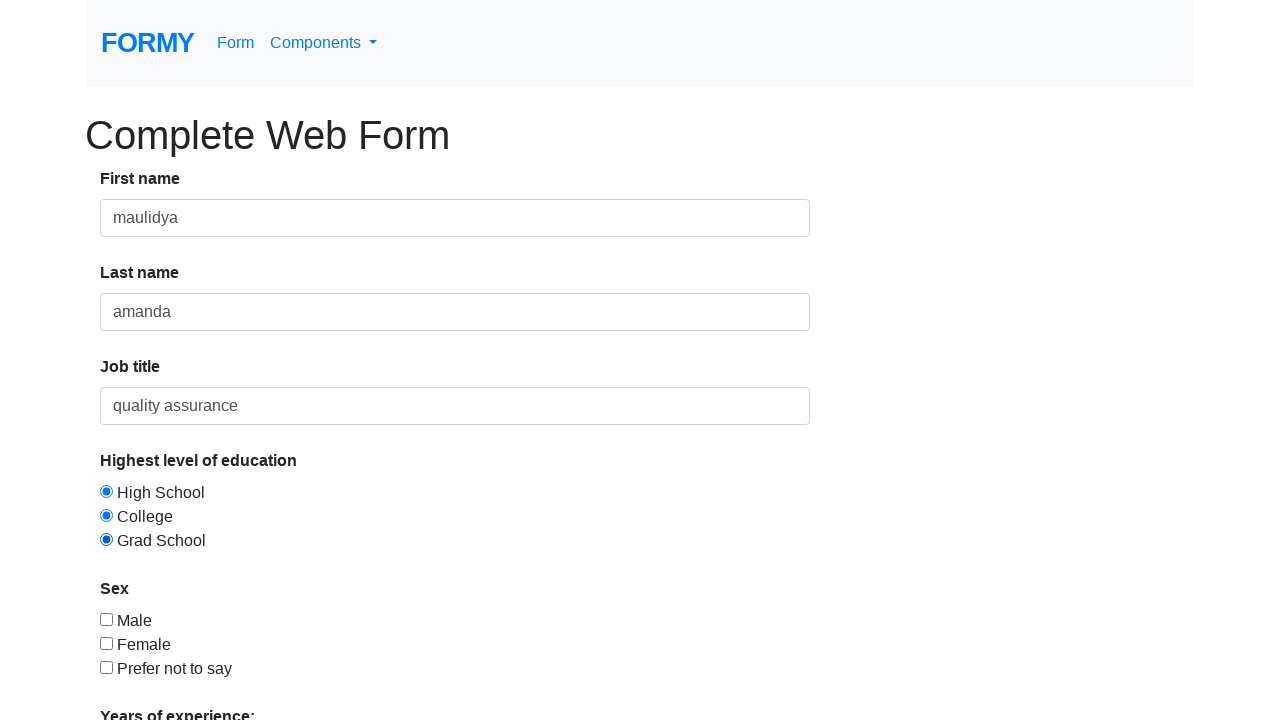

Checked checkbox 2 at (106, 643) on #checkbox-2
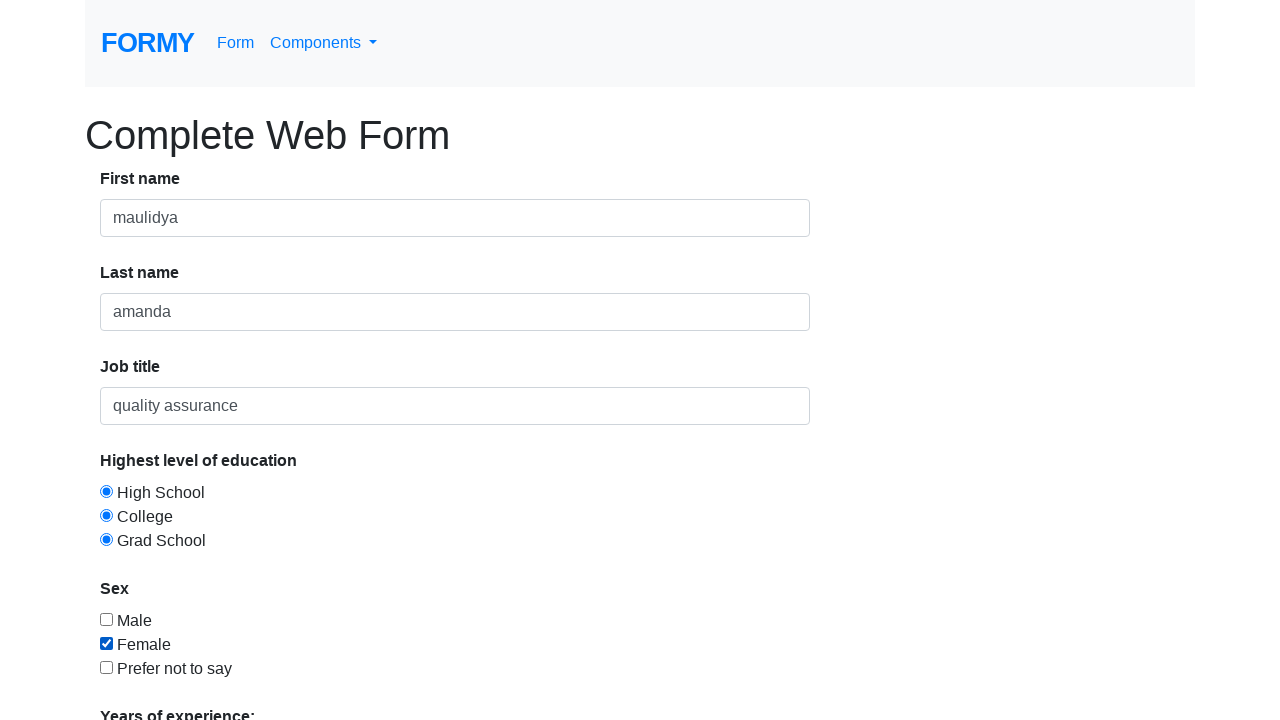

Clicked on dropdown menu at (270, 519) on #select-menu
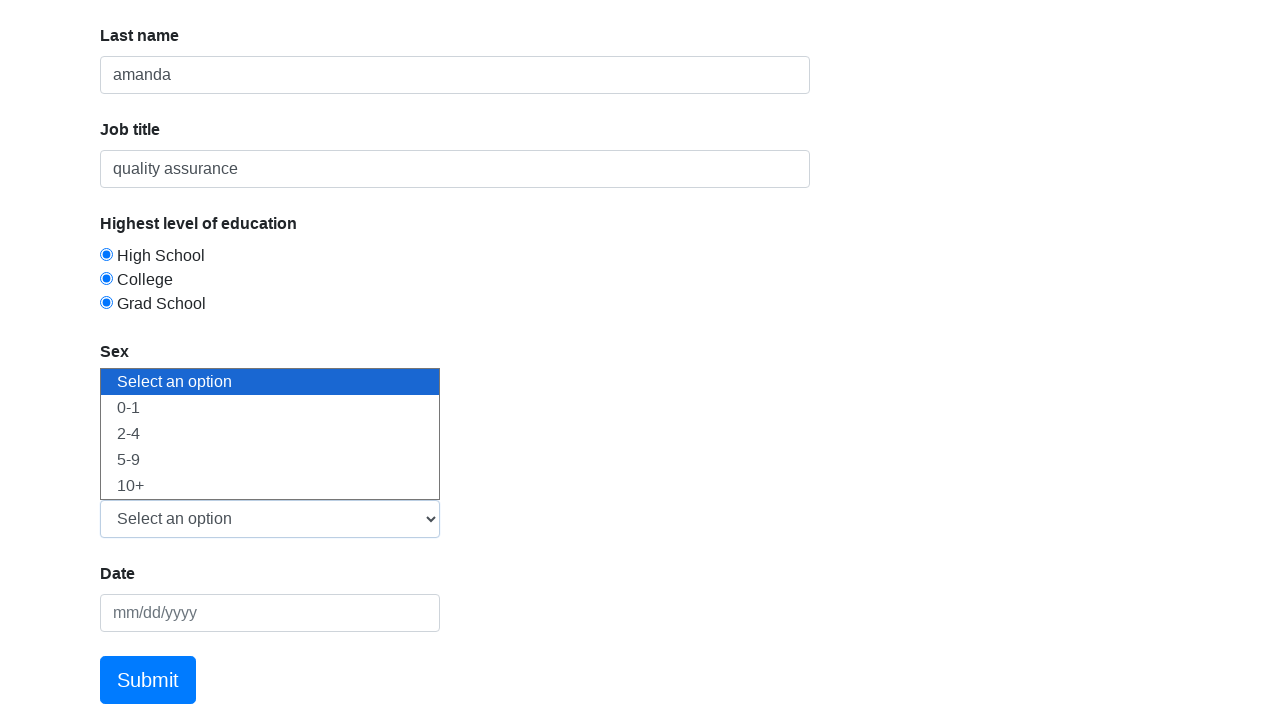

Selected '0-1' from dropdown menu on #select-menu
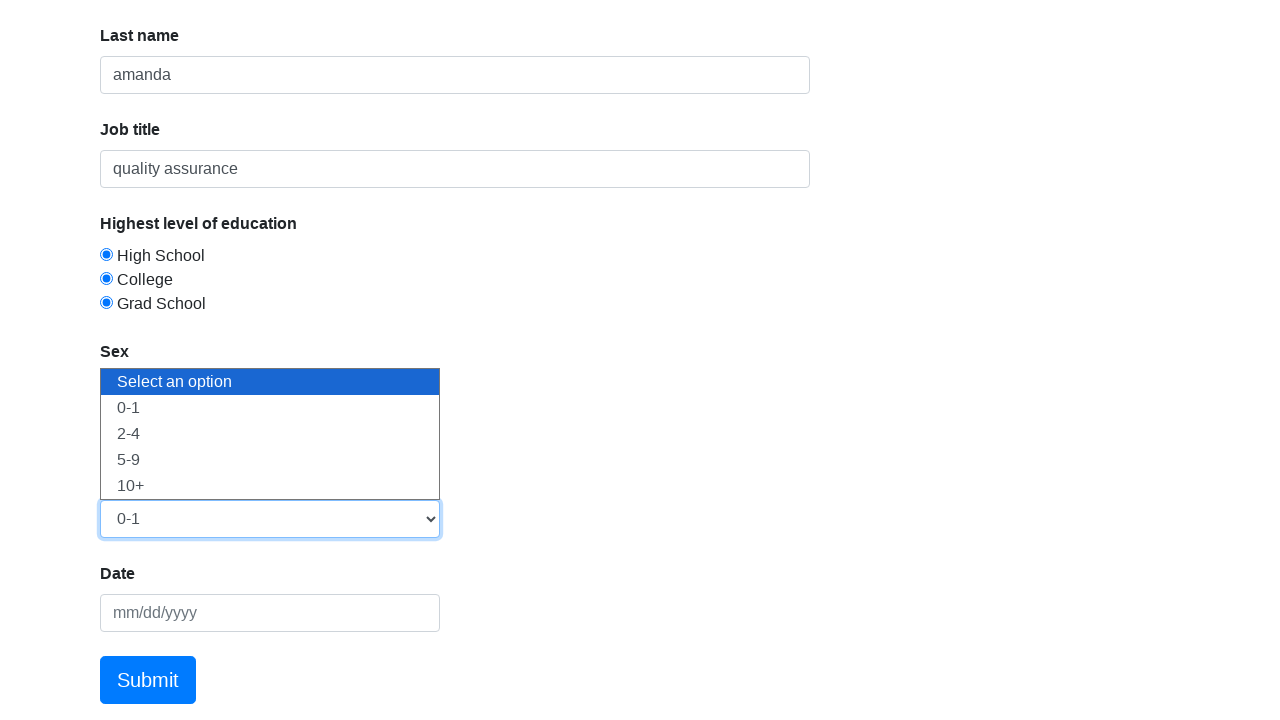

Clicked on datepicker field at (270, 613) on #datepicker
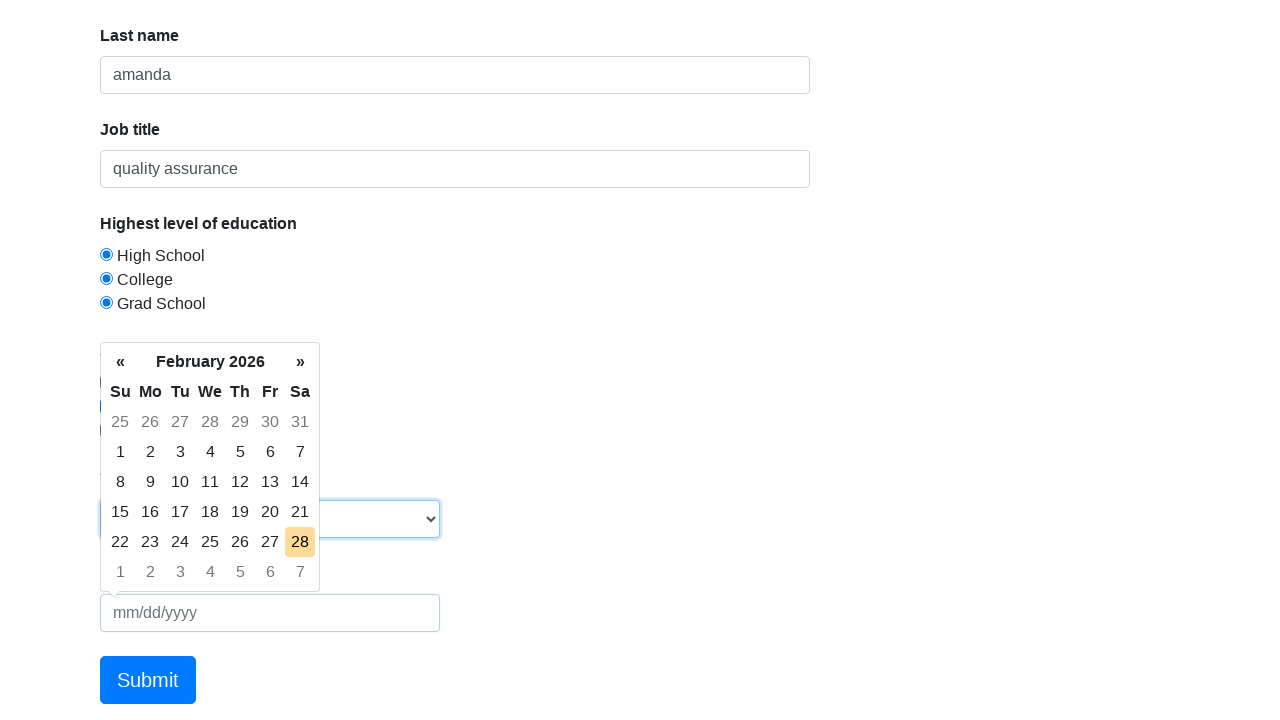

Selected date from datepicker calendar at (240, 452) on tr:nth-child(2) > .day:nth-child(5)
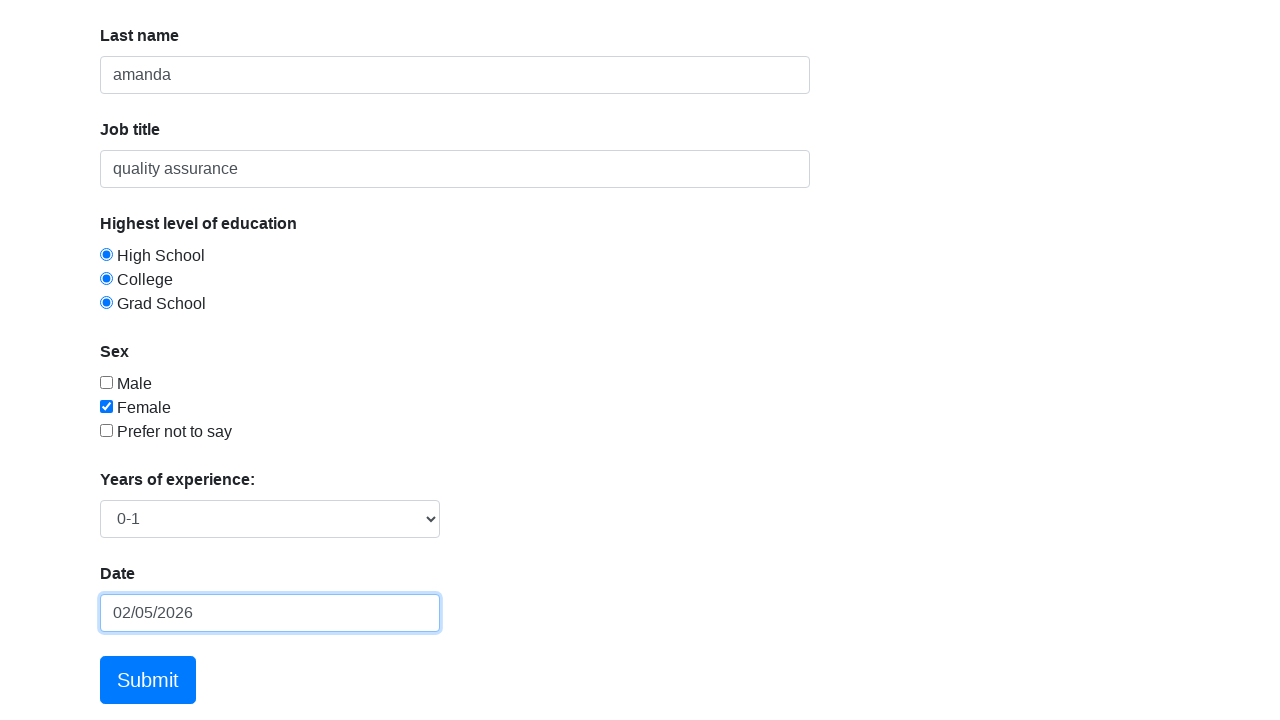

Clicked Submit button to submit the form at (148, 680) on text=Submit
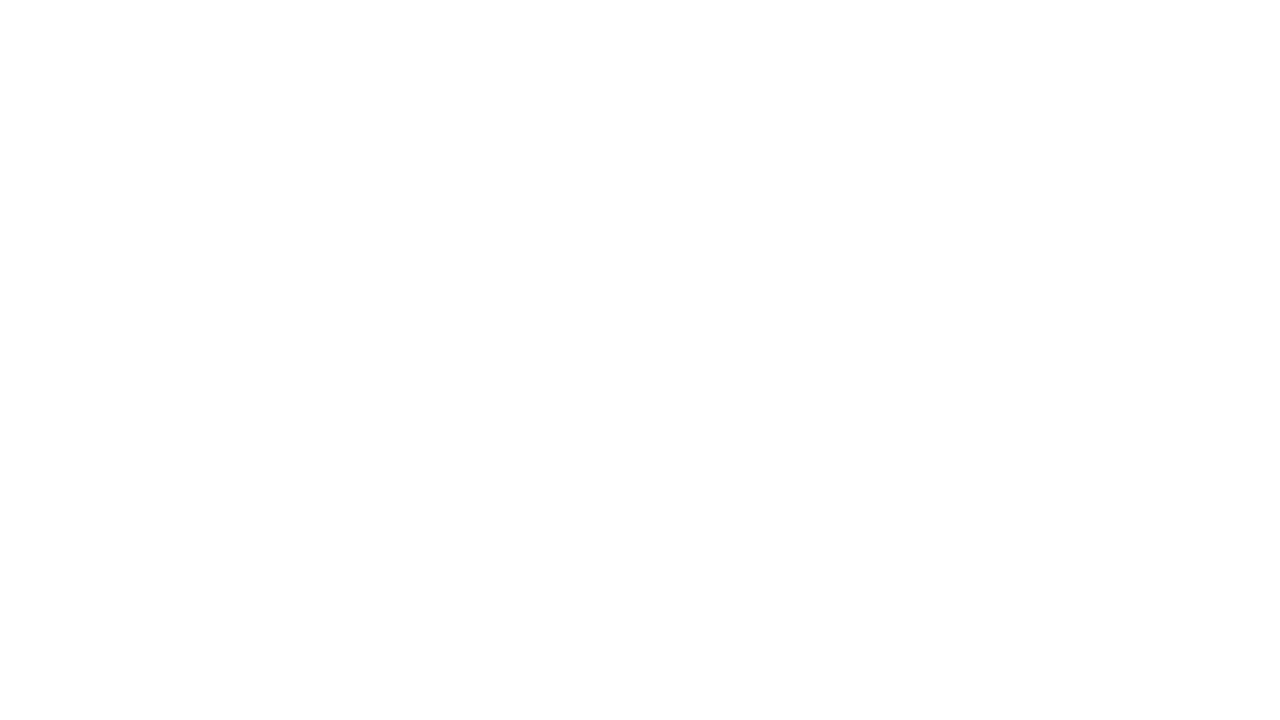

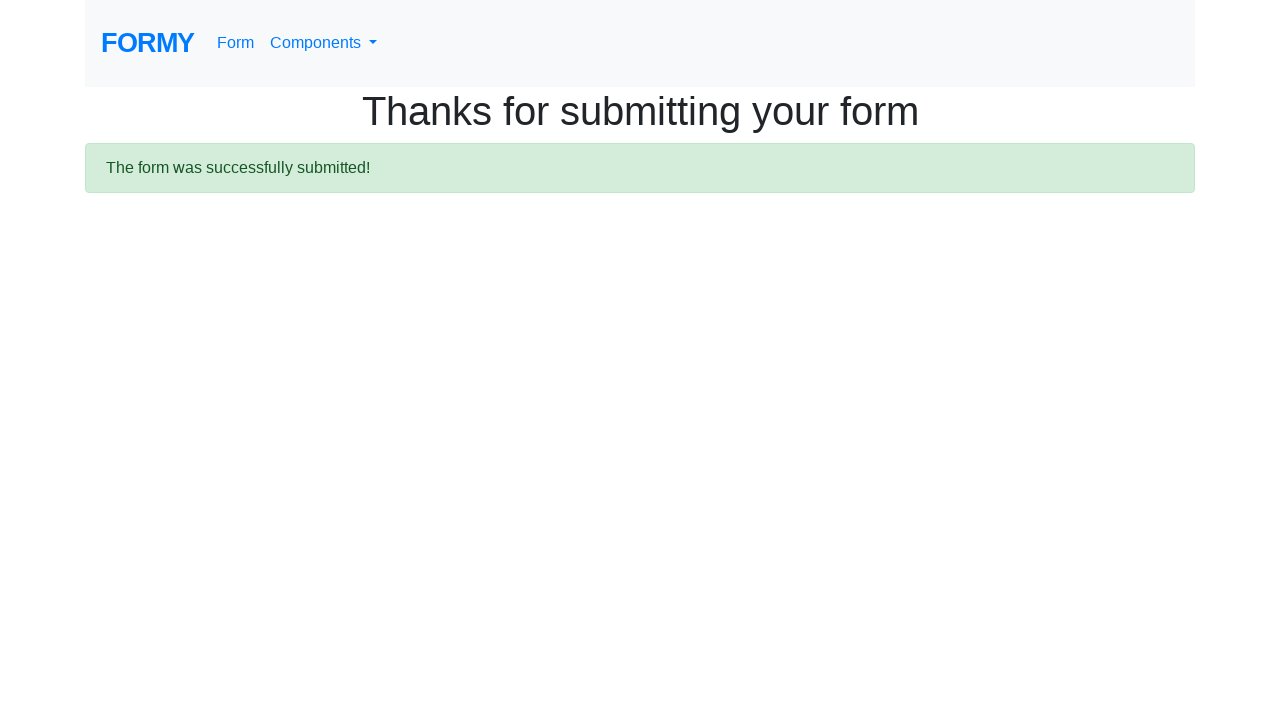